Tests finding an element without implicit wait

Starting URL: http://otus.ru

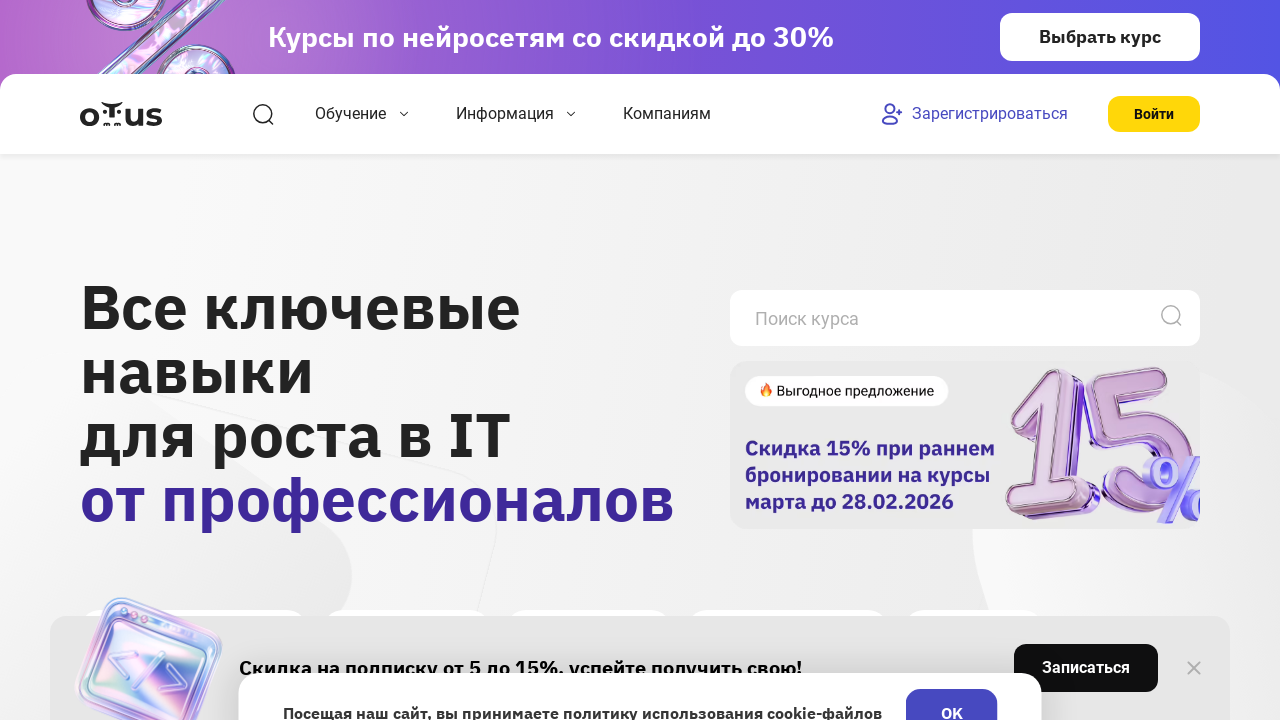

Element with xpath //jdiv[@class = 'hoverl_6R'] not found within 1 second timeout
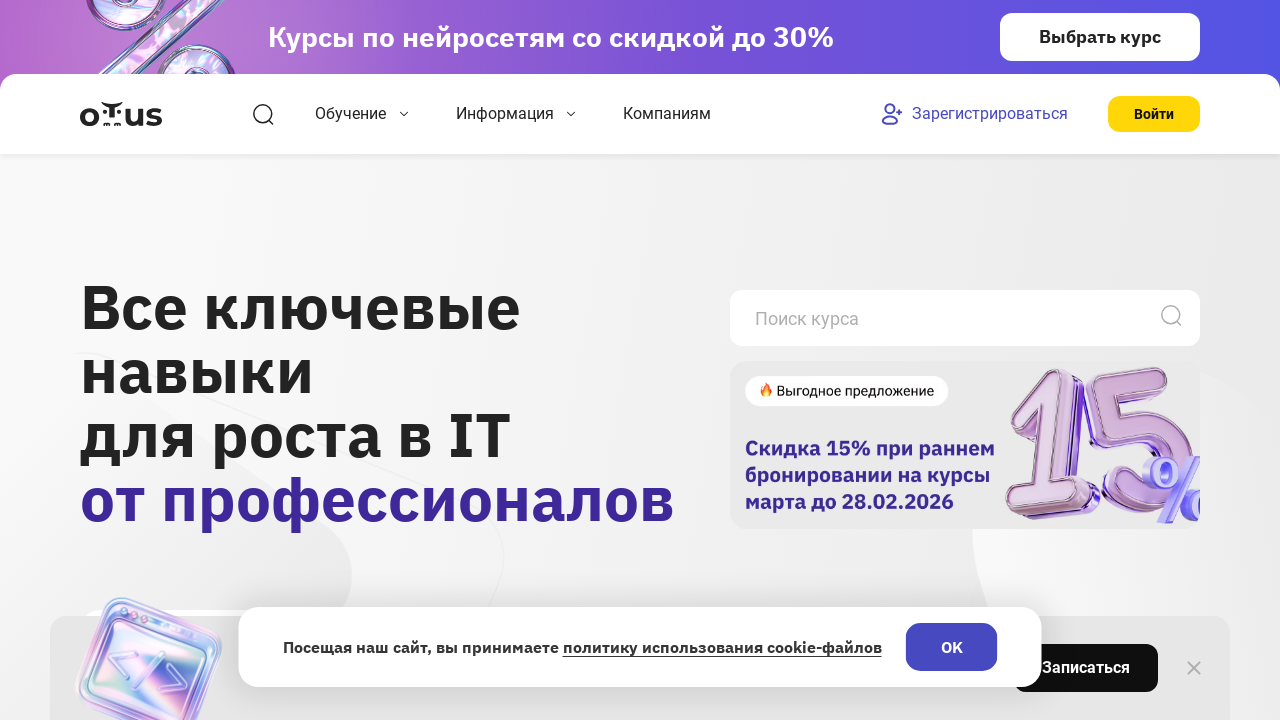

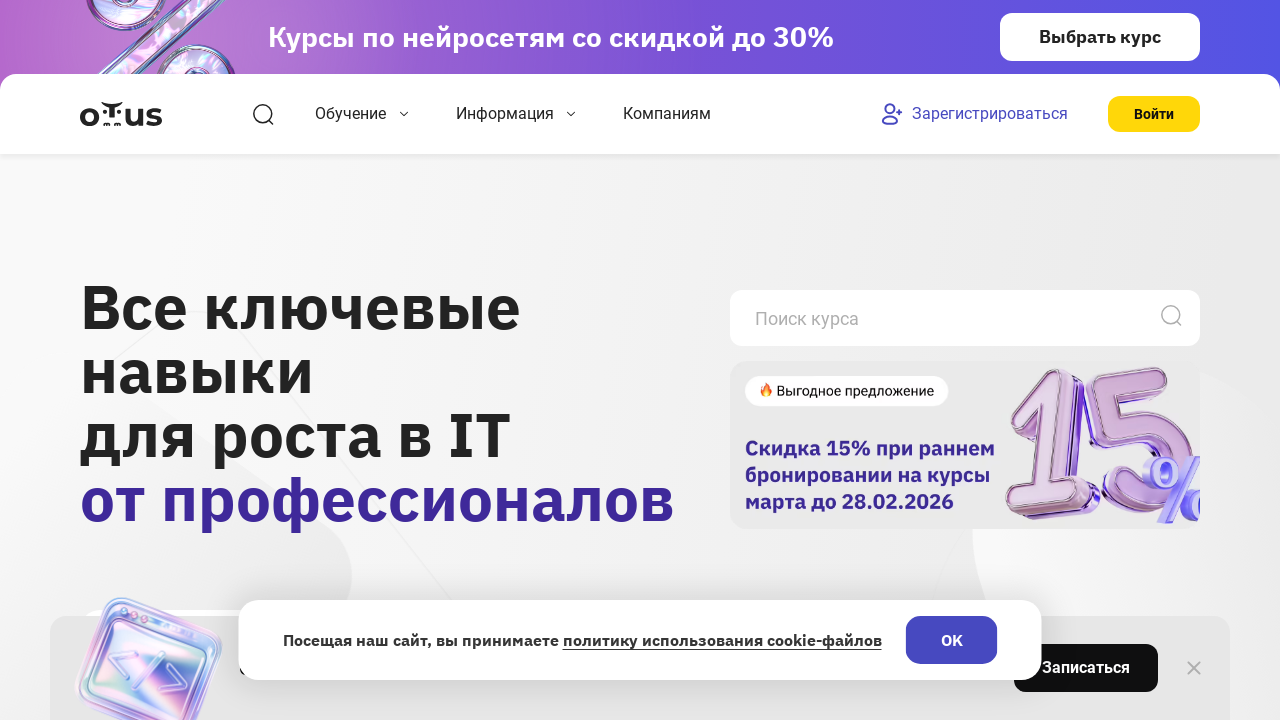